Tests calendar/datepicker functionality by clicking on the datepicker input field and selecting a date (24th) from the calendar widget

Starting URL: http://seleniumpractise.blogspot.com/2016/08/how-to-handle-calendar-in-selenium.html

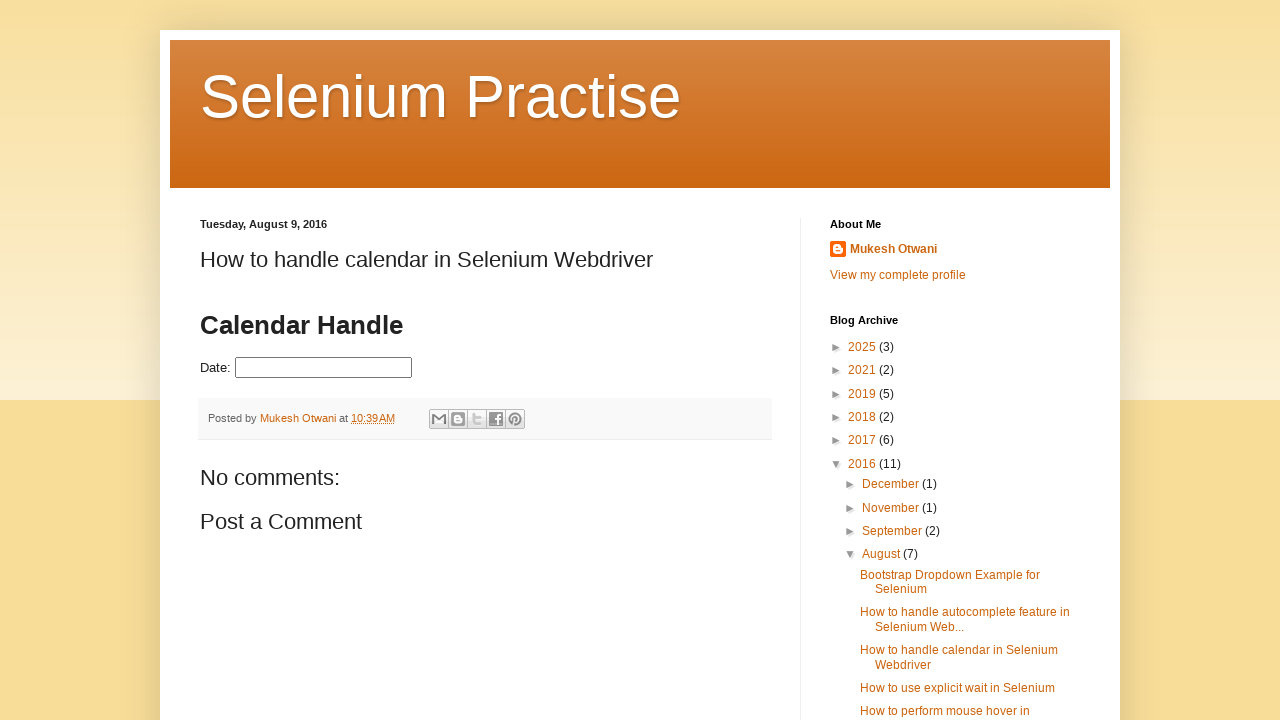

Navigated to calendar handling test page
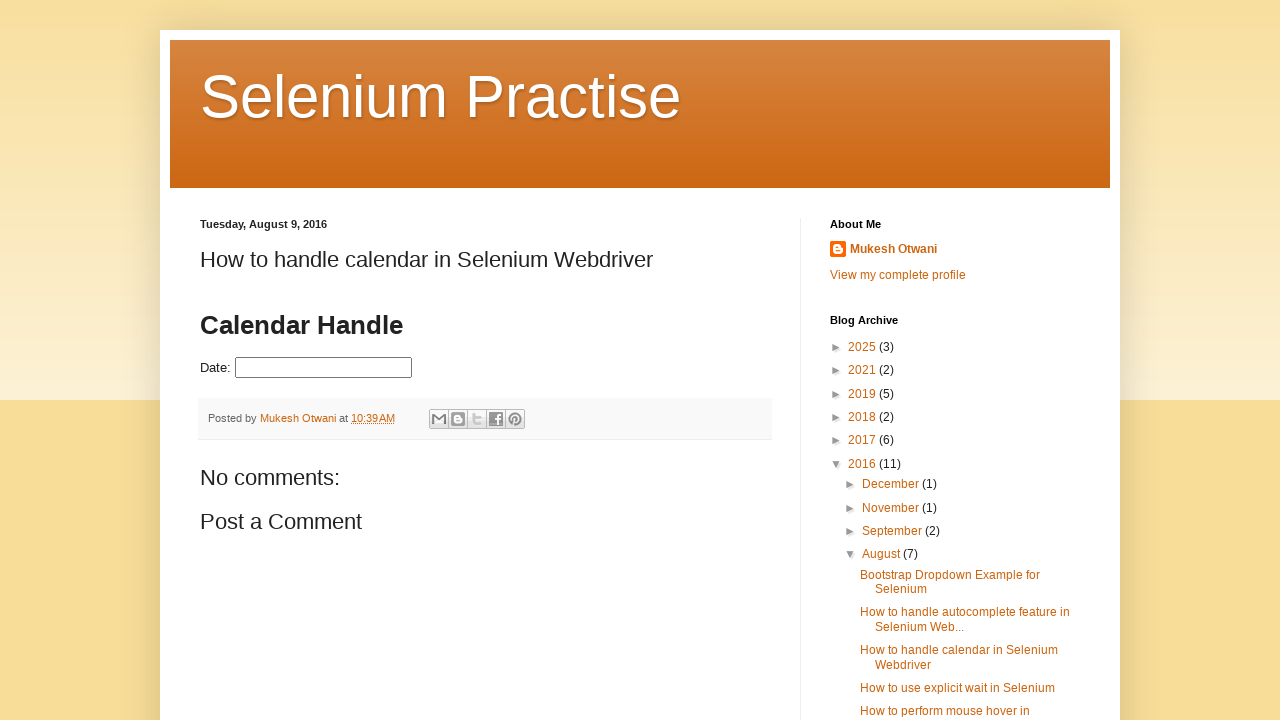

Clicked on datepicker input field to open calendar widget at (324, 368) on input#datepicker
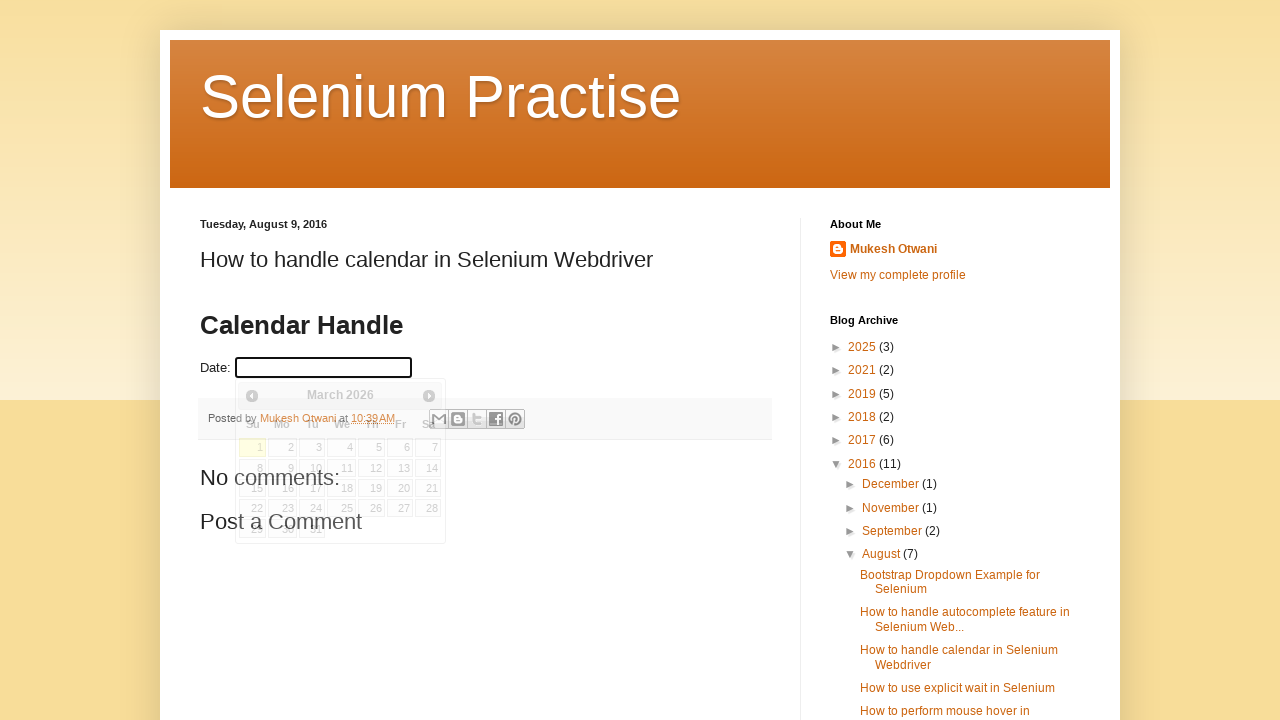

Calendar widget appeared with date options
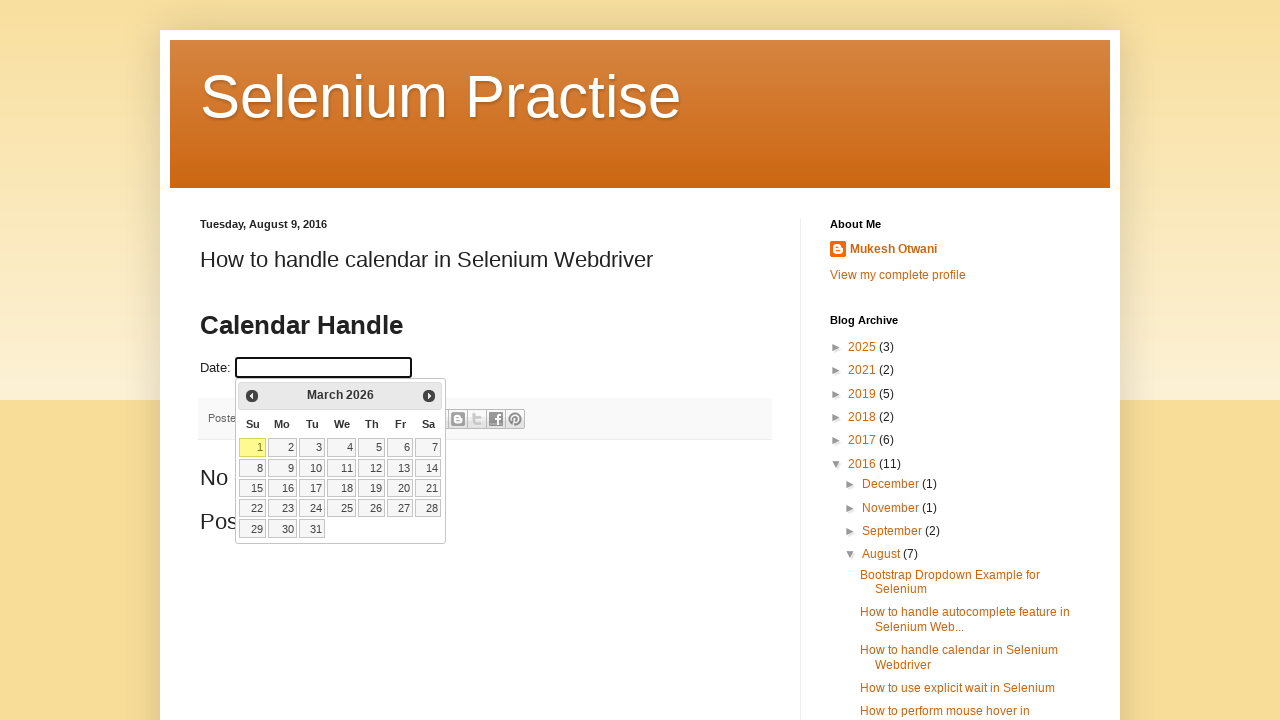

Selected the 24th day from the calendar at (312, 508) on a:has-text('24')
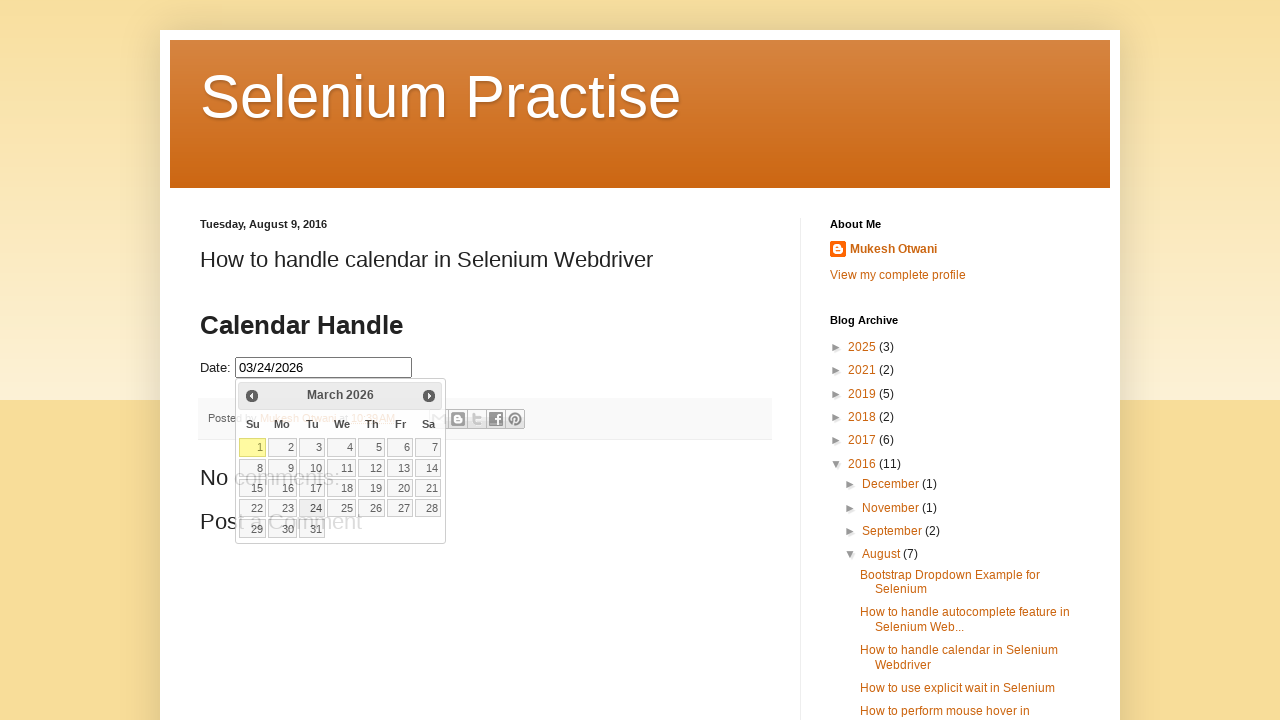

Verified page heading 'How to handle calendar in Selenium Webdriver' is present
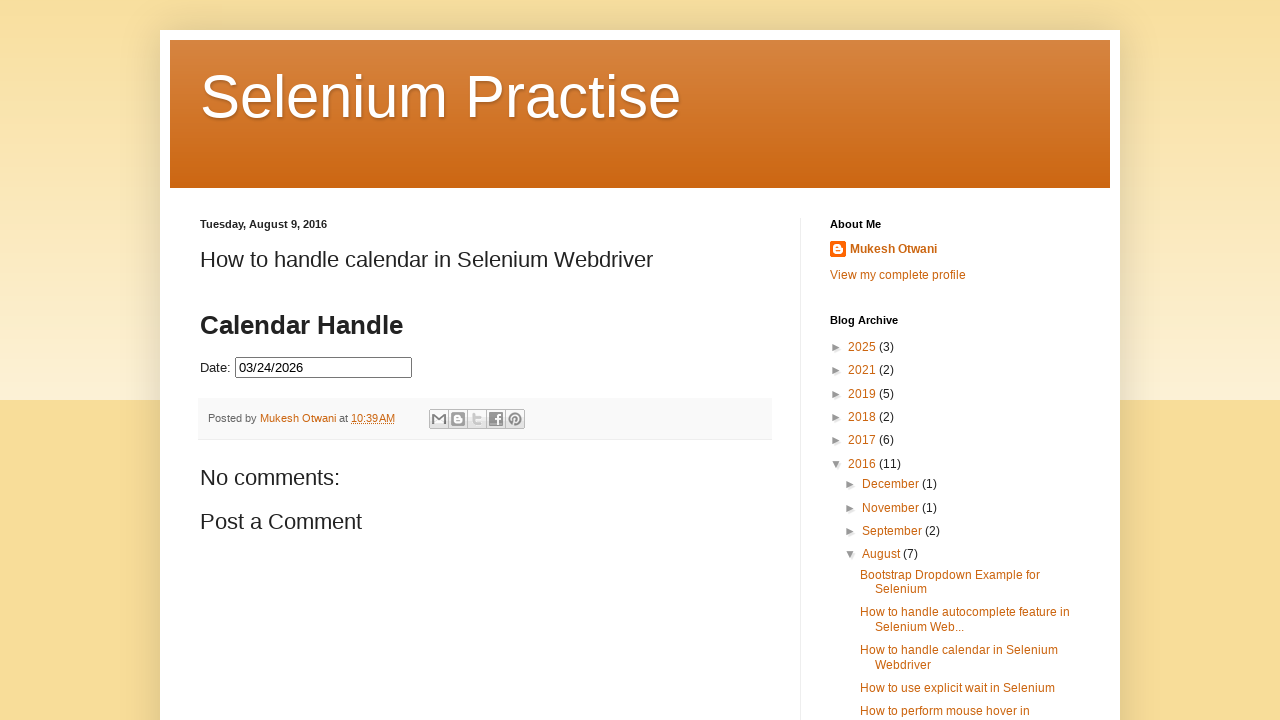

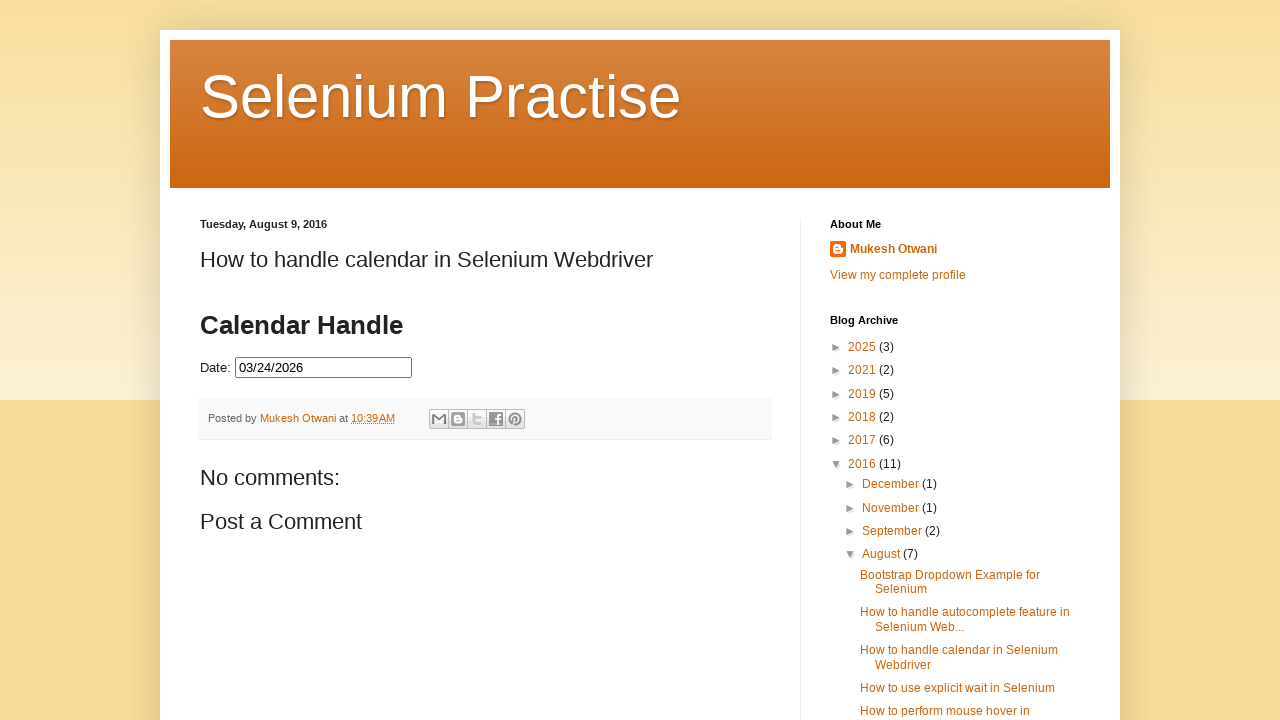